Tests finding a link by partial text using a calculated number, clicking it, then filling out a form with personal information (first name, last name, city, country) and submitting it.

Starting URL: http://suninjuly.github.io/find_link_text

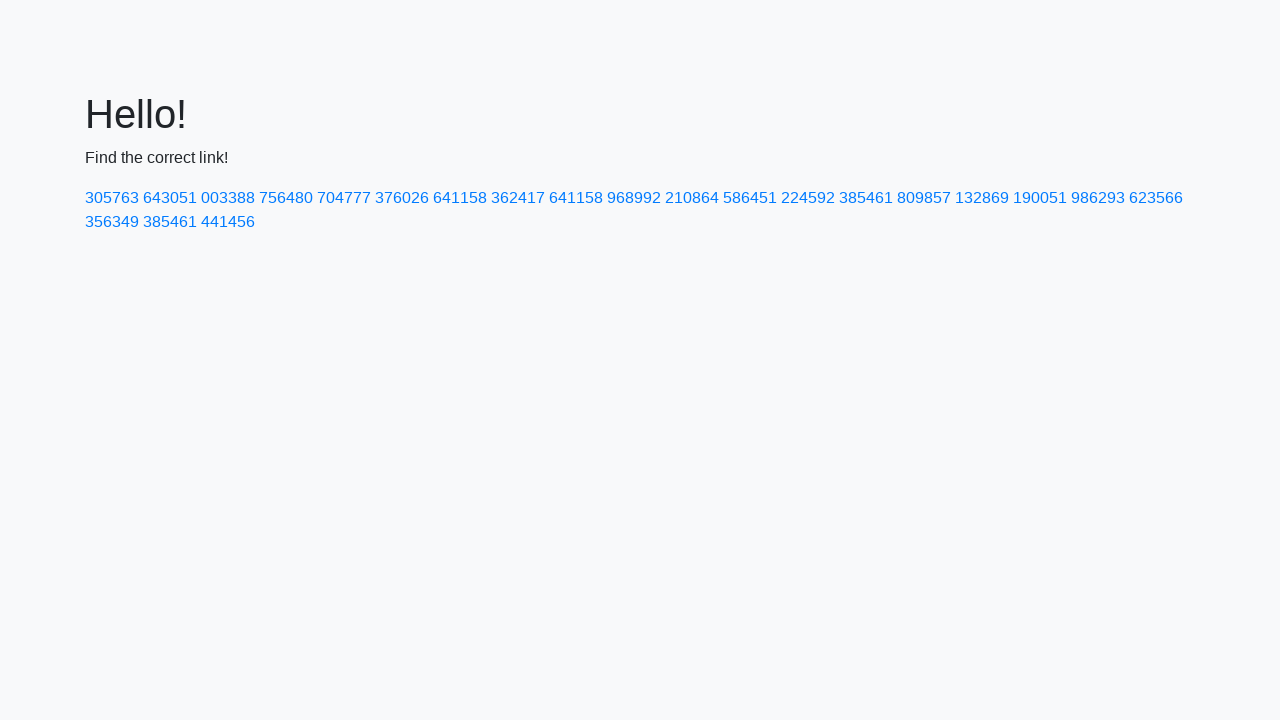

Calculated link text value: 224592
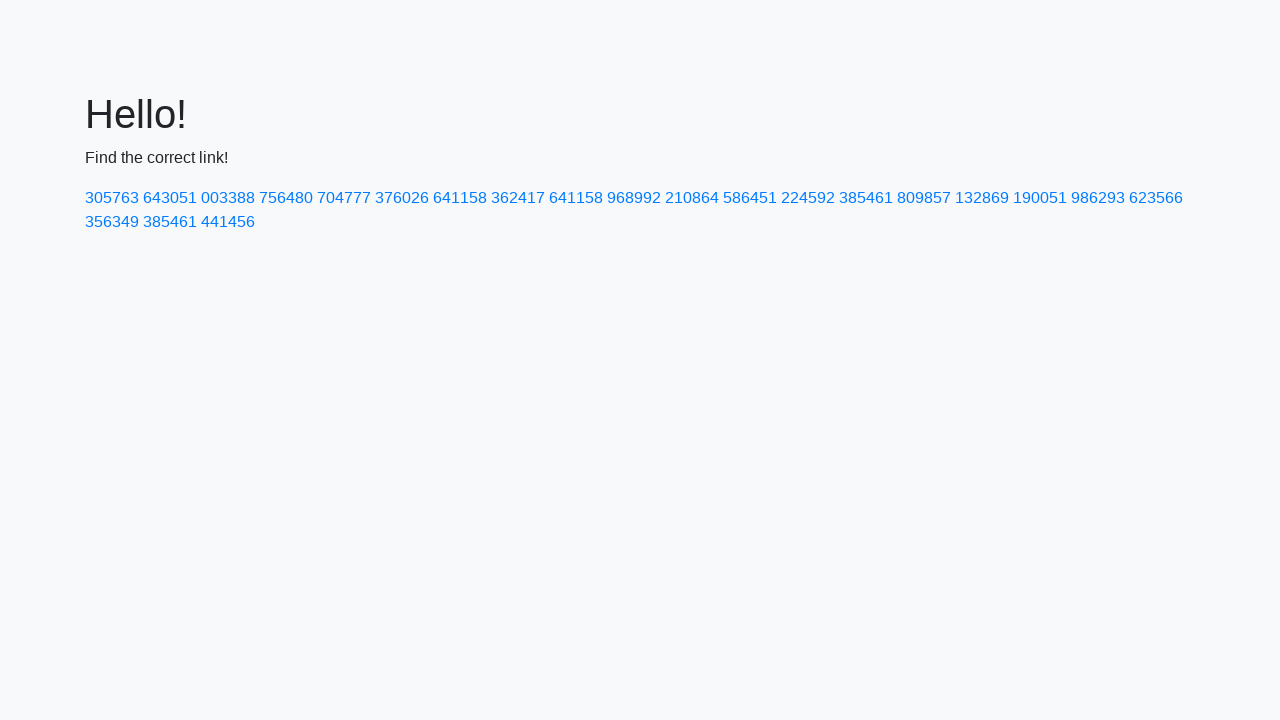

Clicked link with text '224592' at (808, 198) on a:has-text('224592')
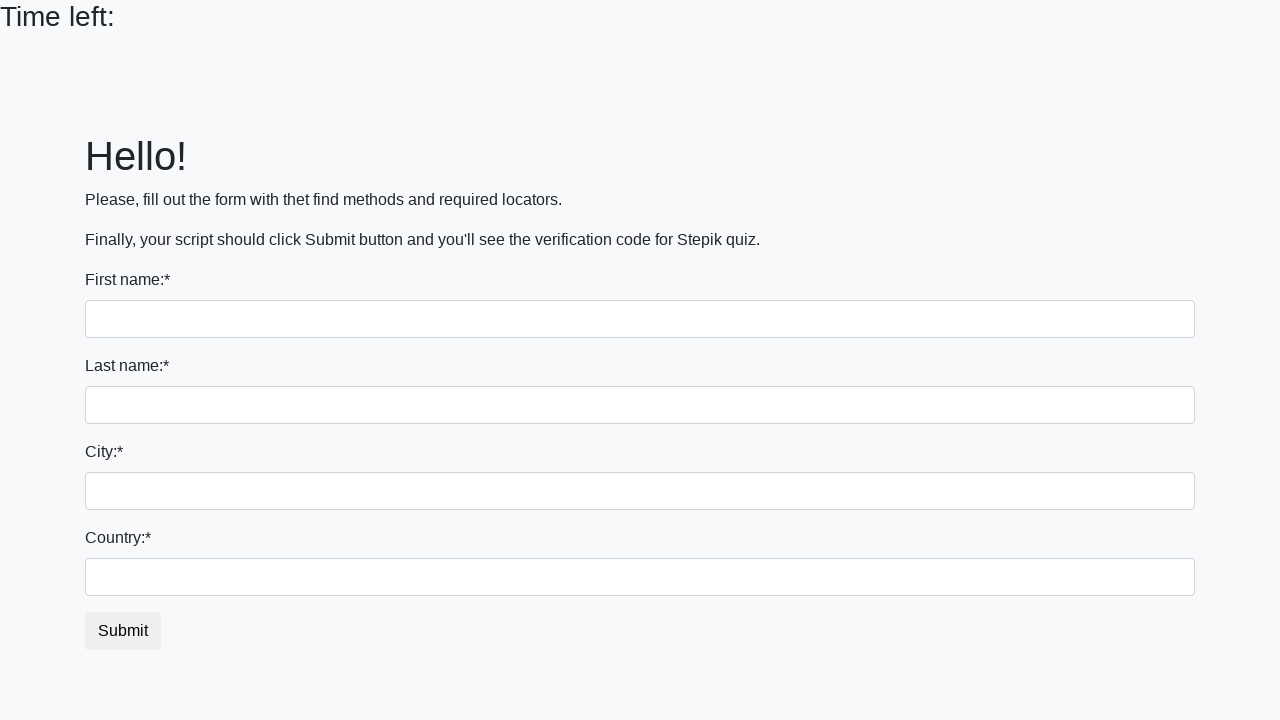

Filled first name field with 'Ivan' on input:first-of-type
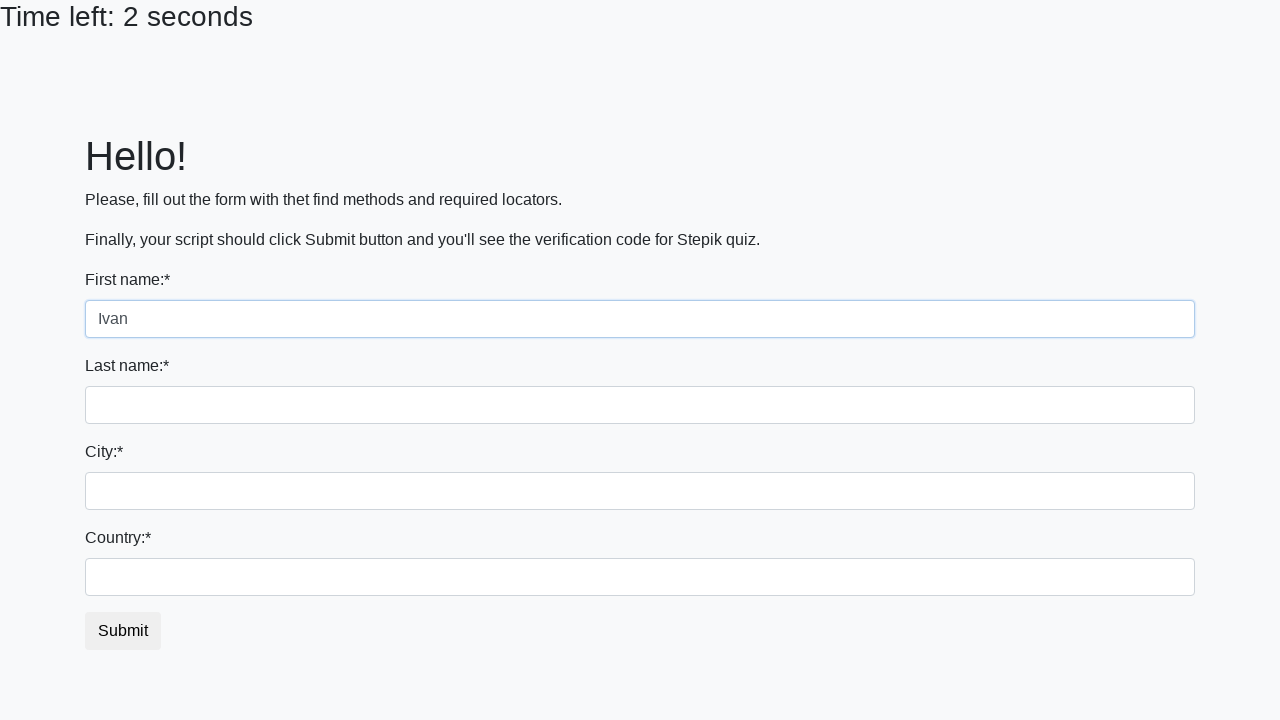

Filled last name field with 'Petrov' on input[name='last_name']
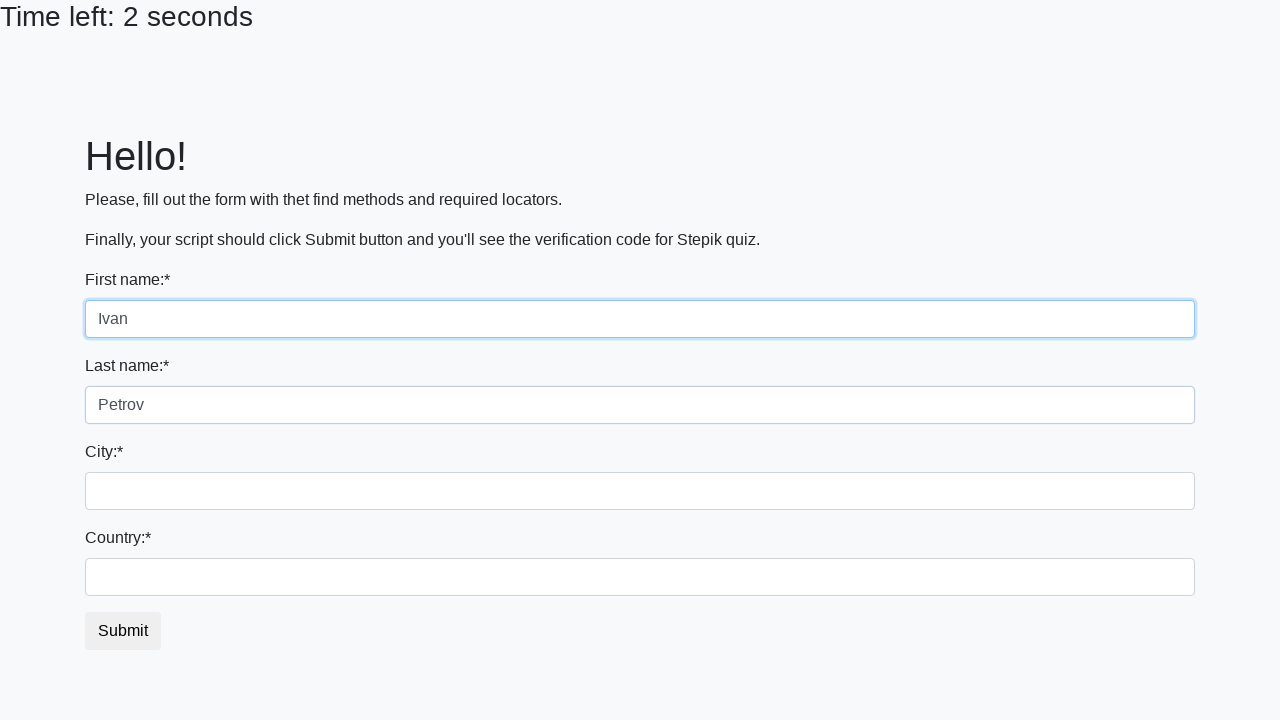

Filled city field with 'Smolensk' on .city
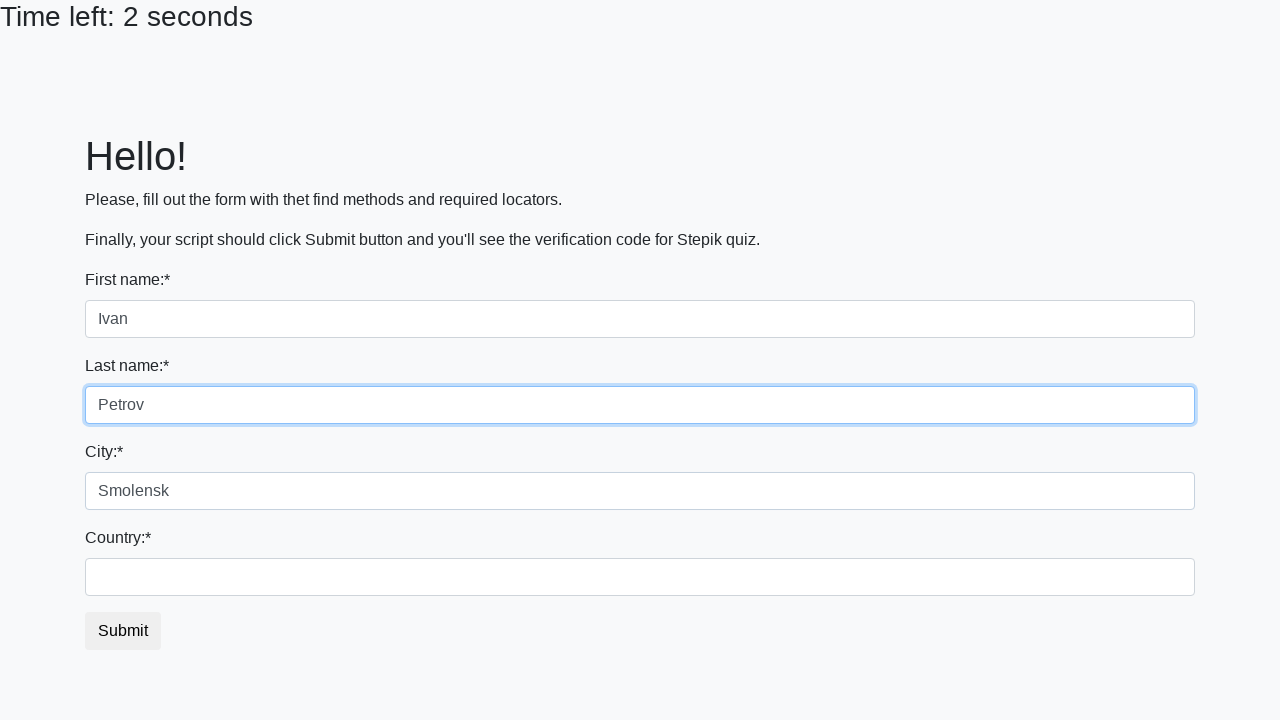

Filled country field with 'Russia' on #country
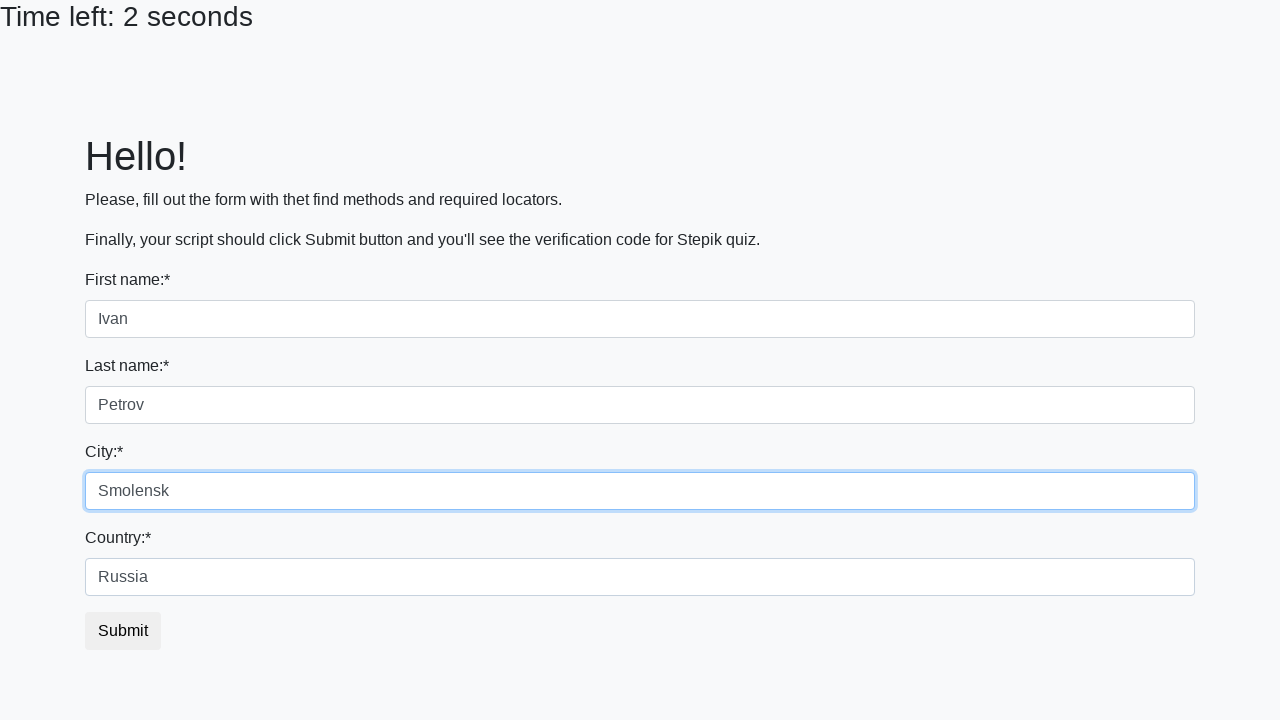

Clicked submit button to submit the form at (123, 631) on button.btn
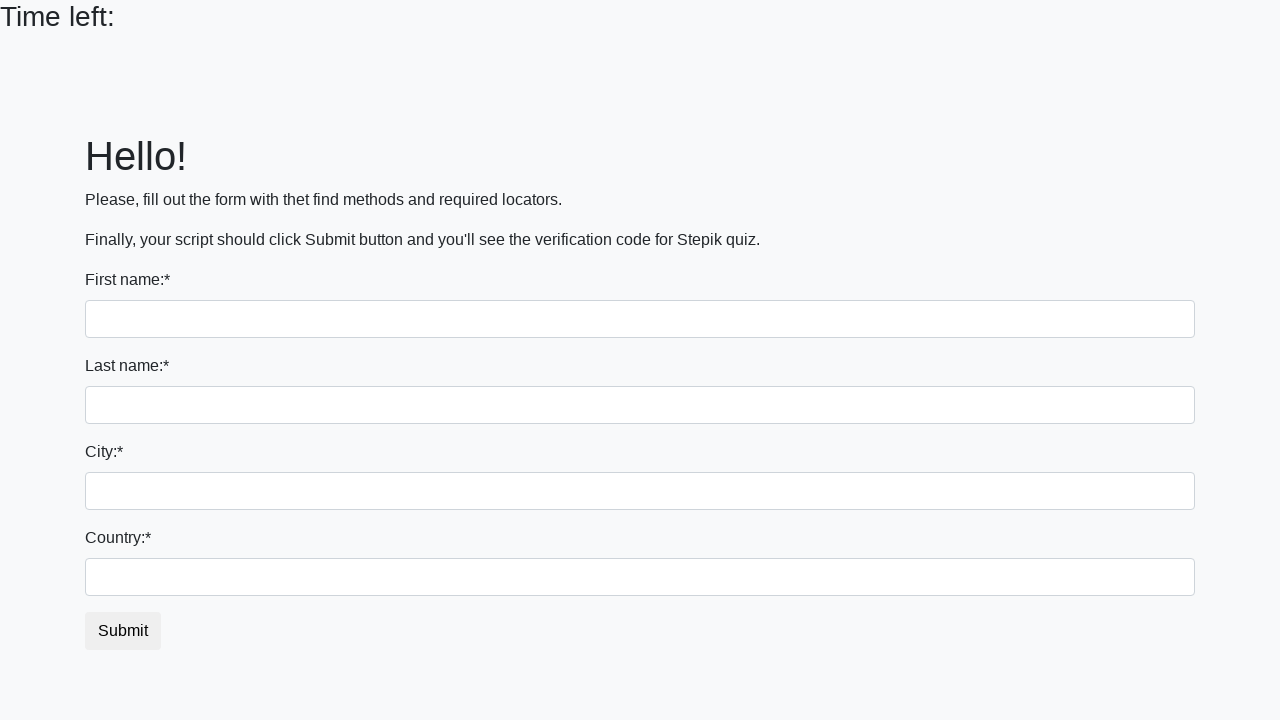

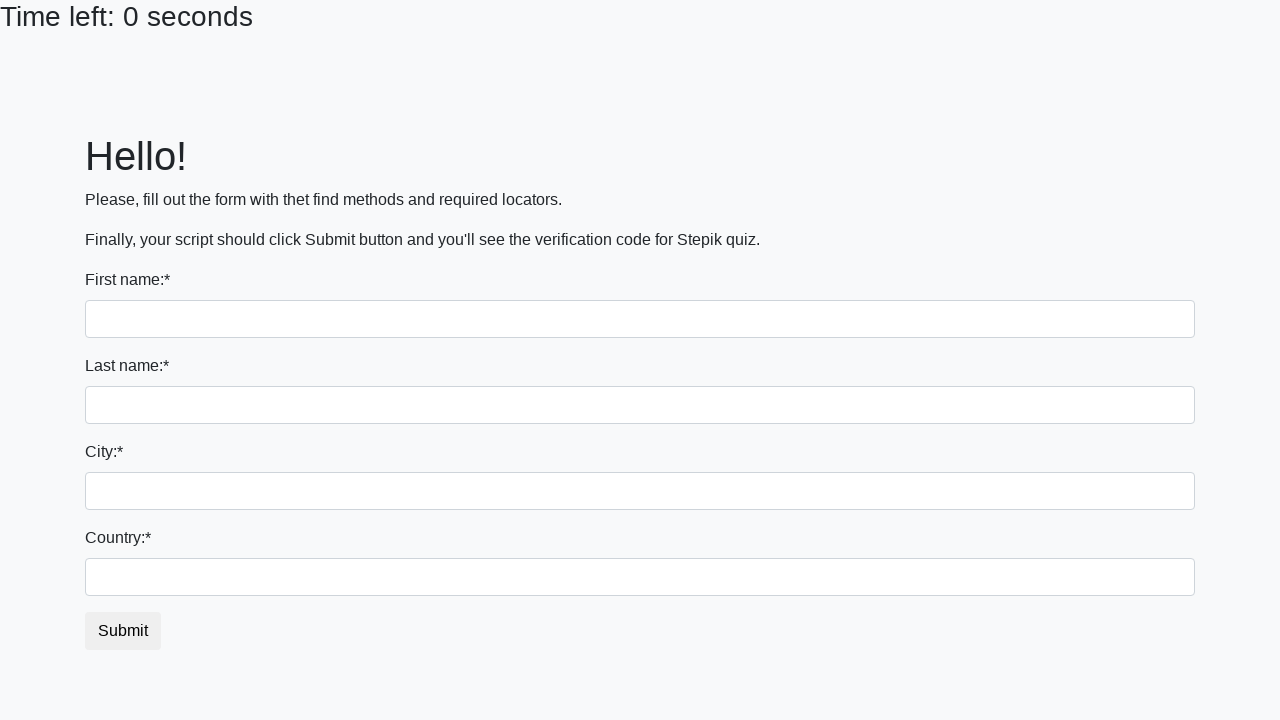